Tests checking a checkbox by navigating to the Checkboxes page and checking the first checkbox

Starting URL: https://practice.cydeo.com/

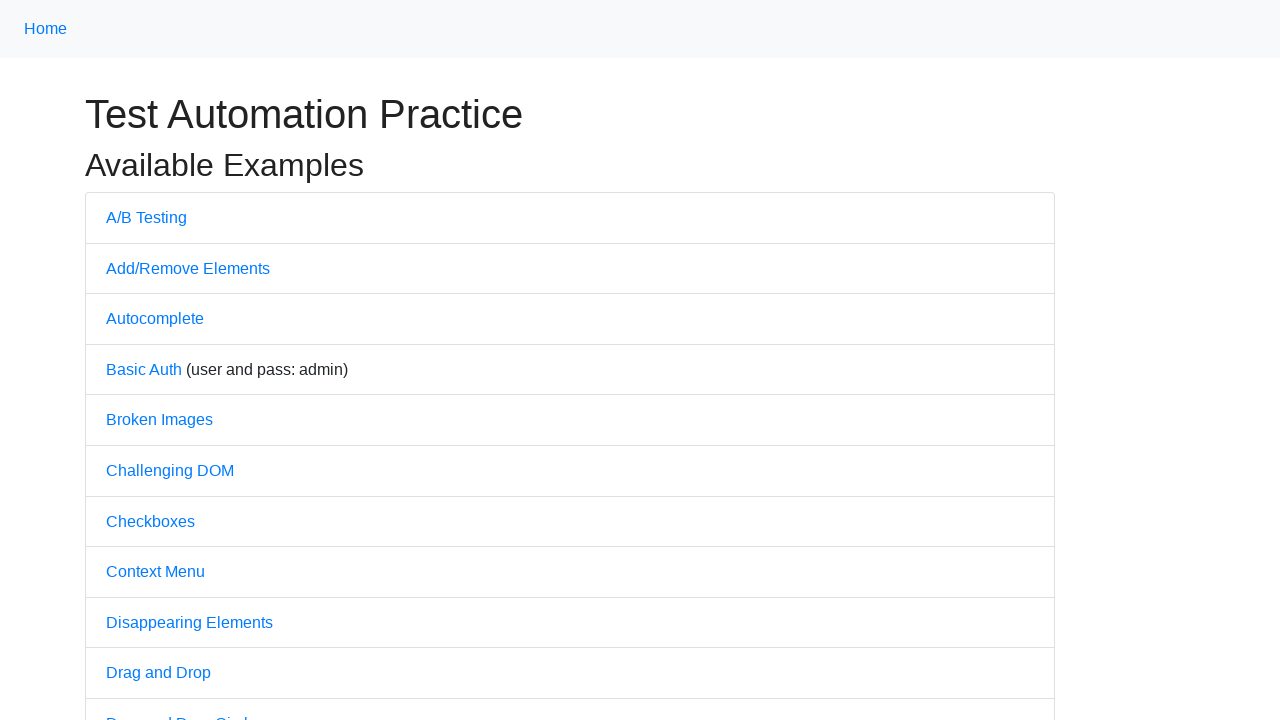

Clicked on Checkboxes link to navigate to checkboxes page at (150, 521) on text='Checkboxes'
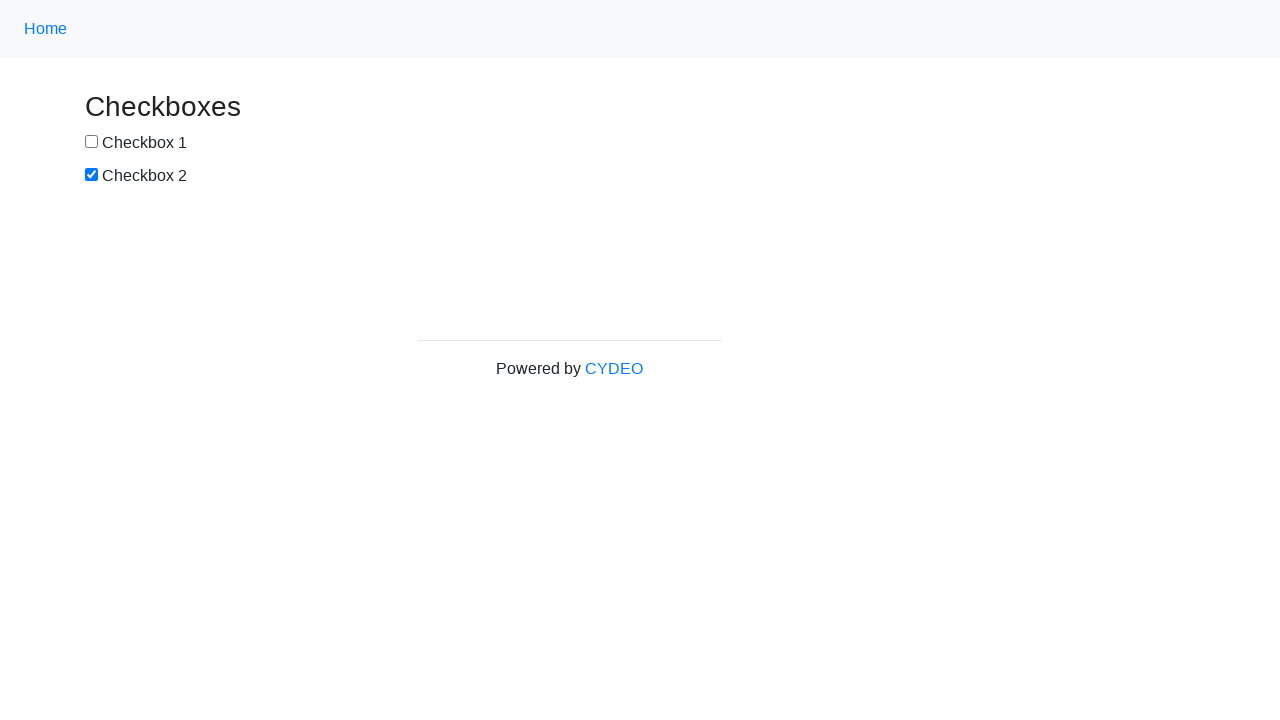

Checked the first checkbox (box1) at (92, 142) on #box1
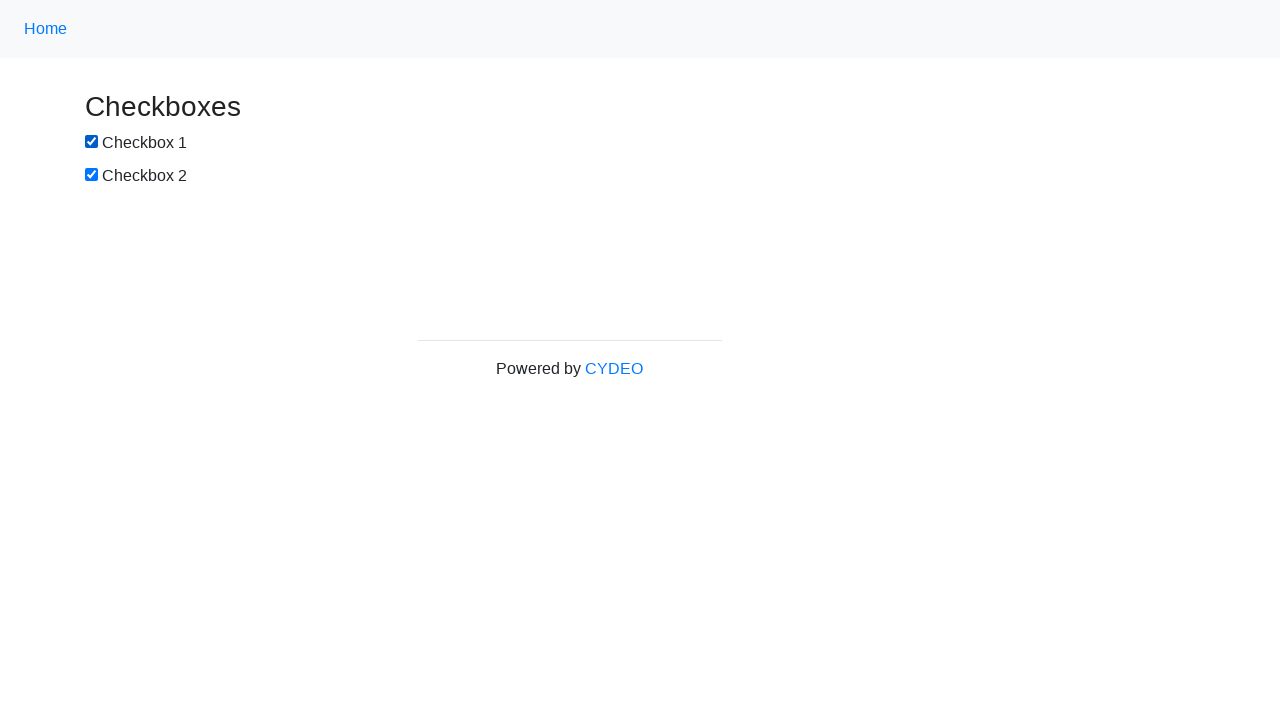

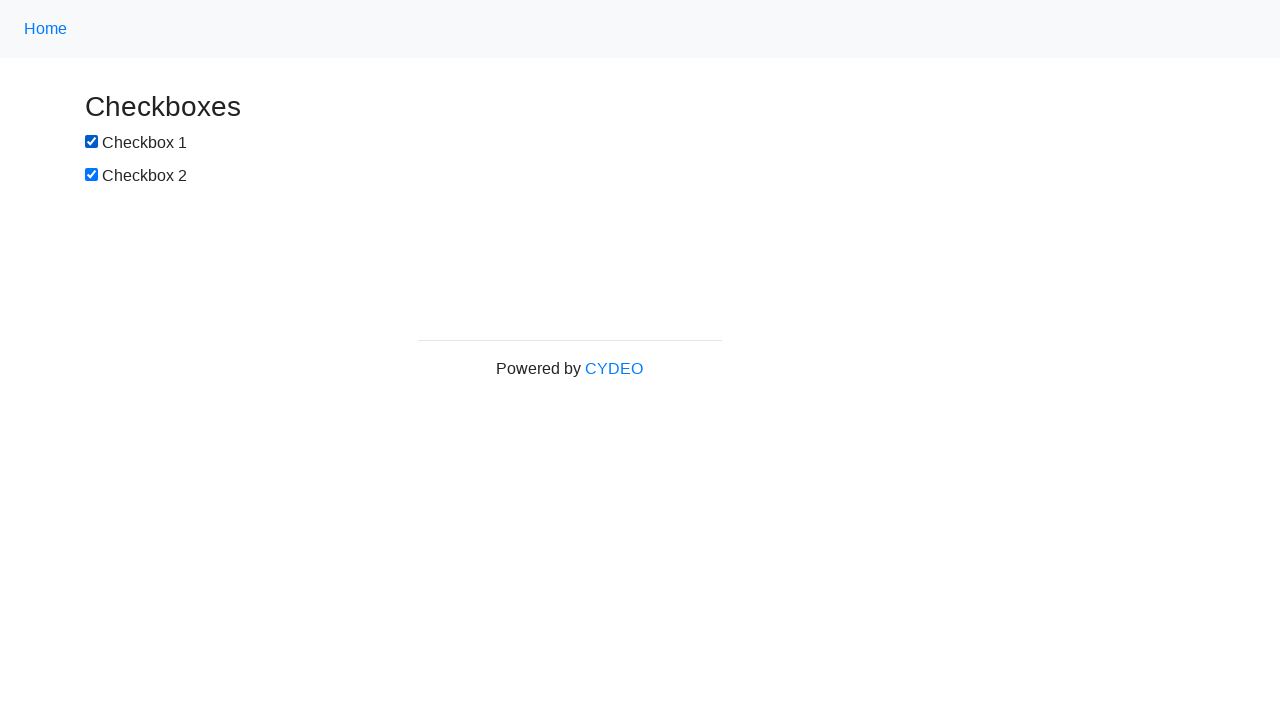